Tests autocomplete suggestion functionality by typing partial text and selecting a specific country from the dropdown suggestions

Starting URL: https://rahulshettyacademy.com/AutomationPractice/

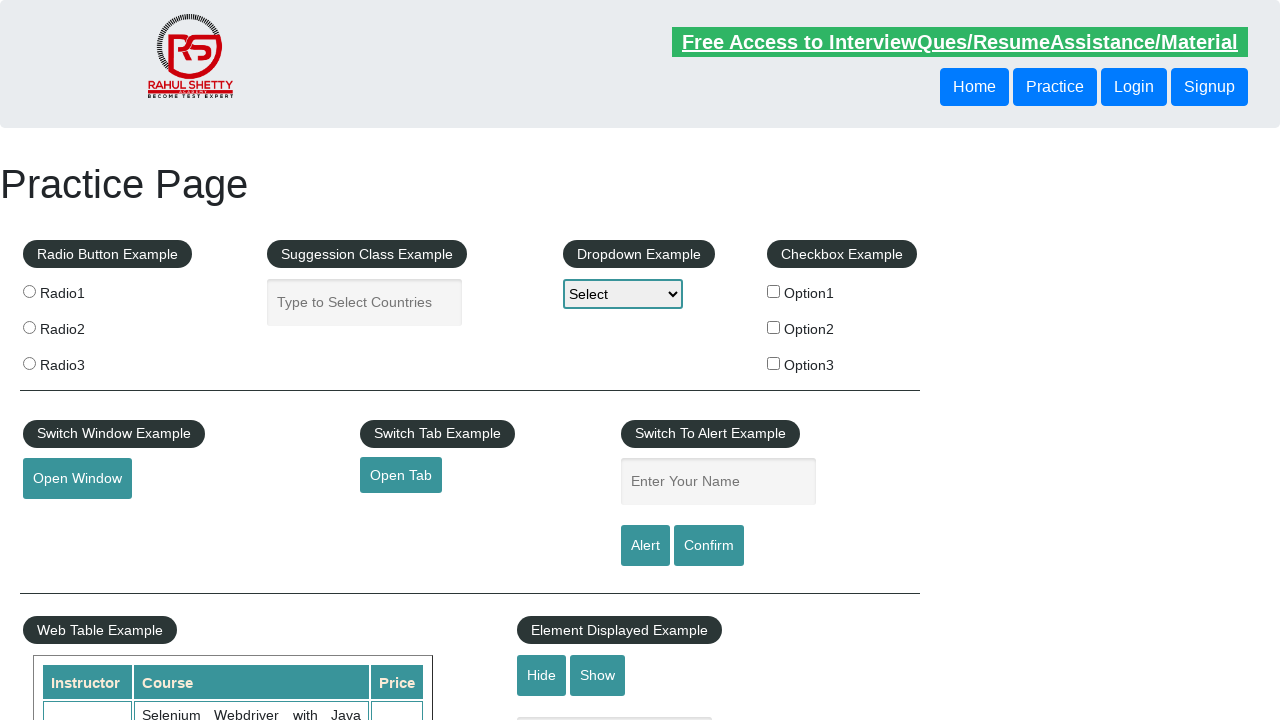

Typed 'pa' in autocomplete field to trigger suggestions on #autocomplete
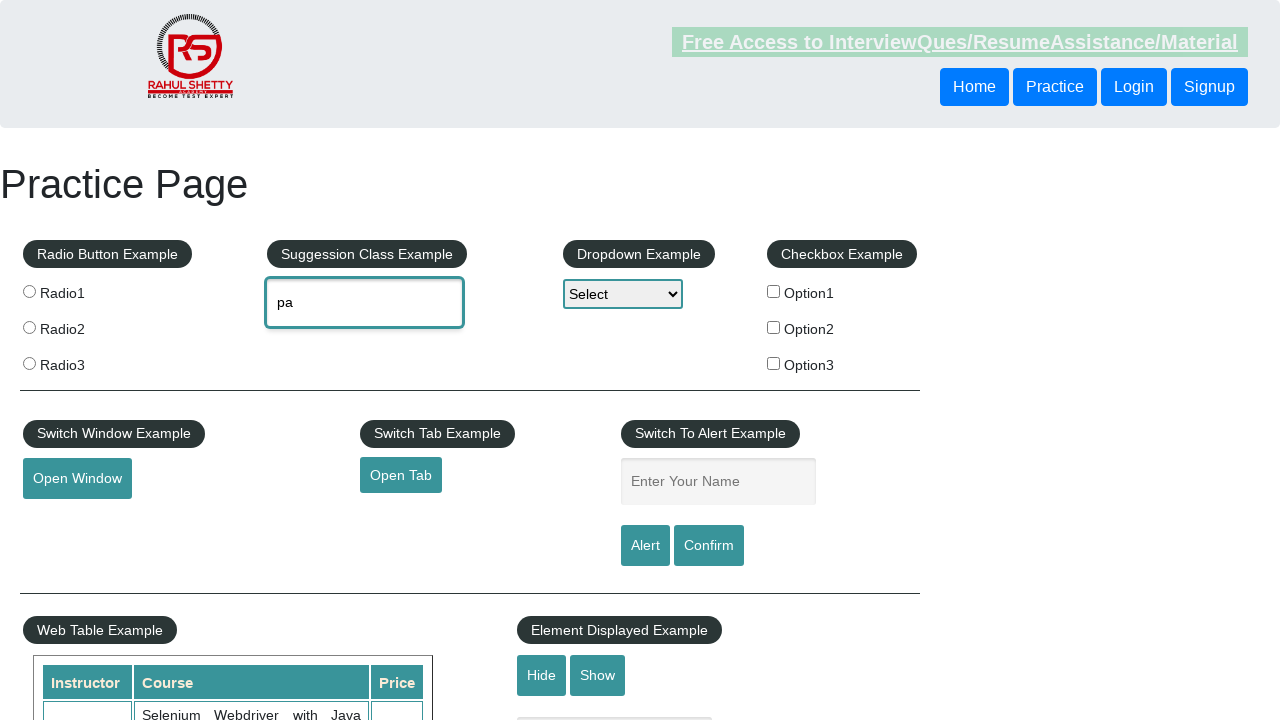

Autocomplete dropdown suggestions appeared
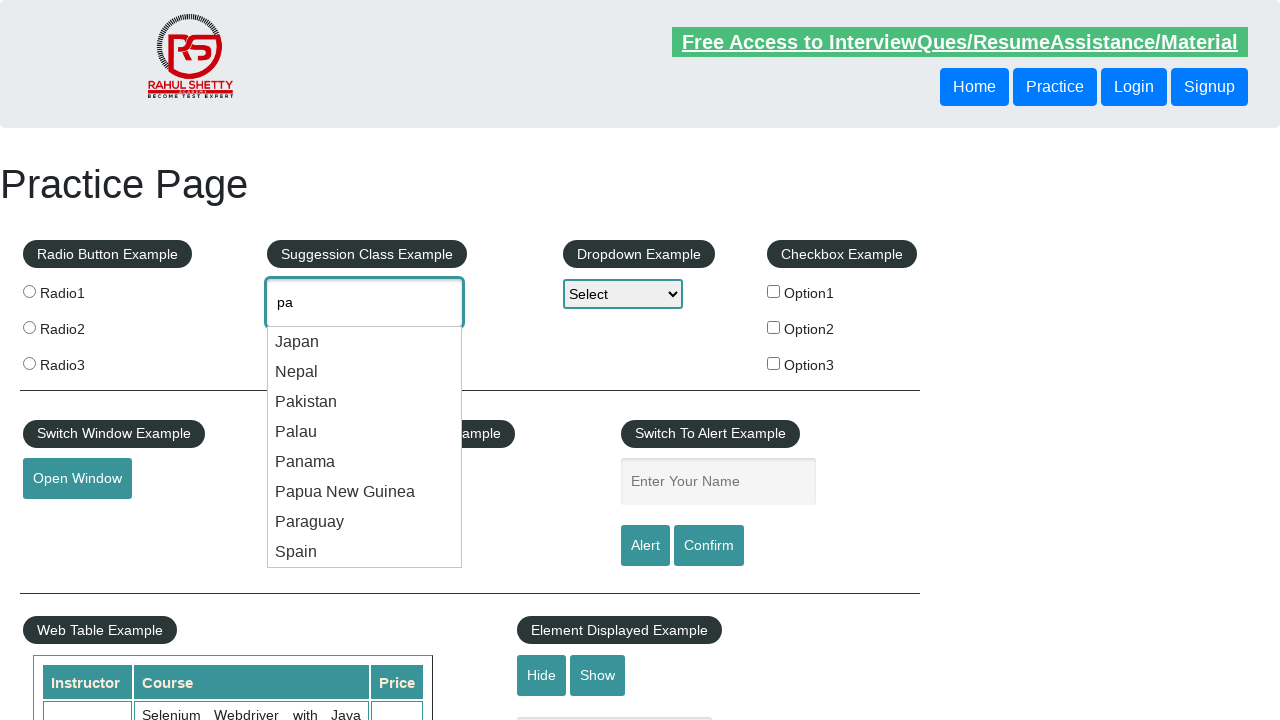

Retrieved list of autocomplete suggestions
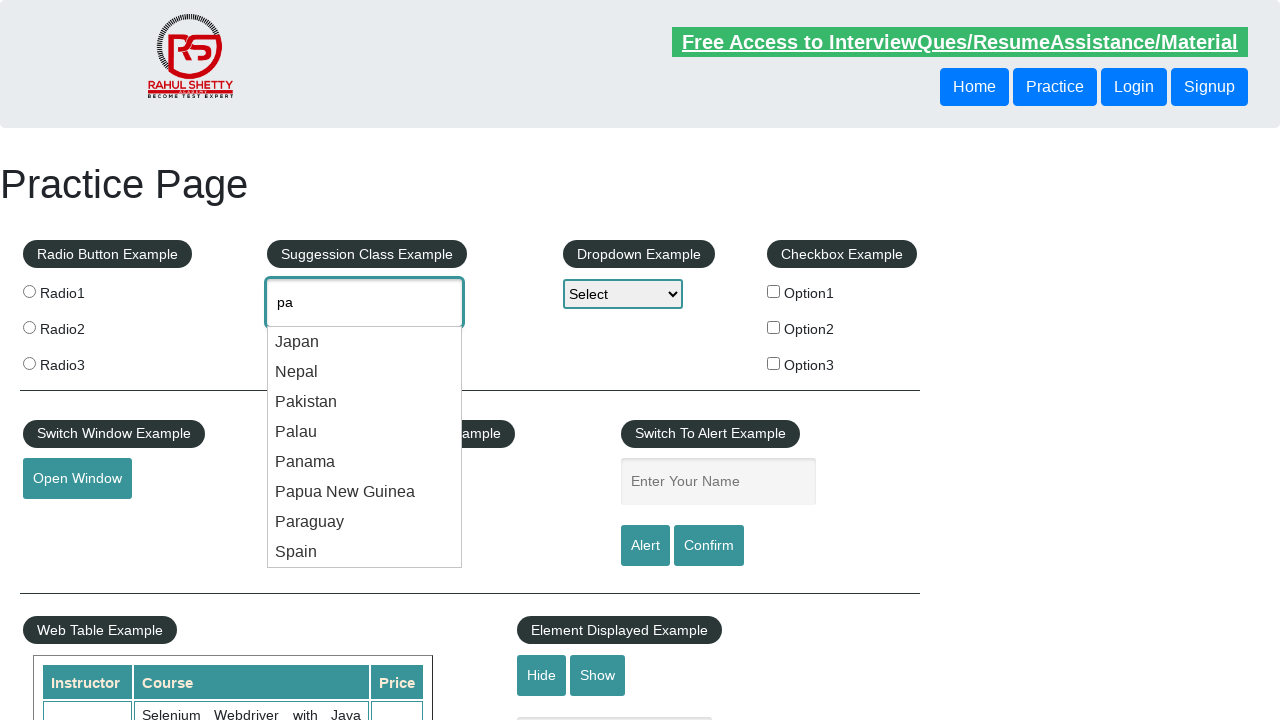

Selected 'Panama' from autocomplete suggestions
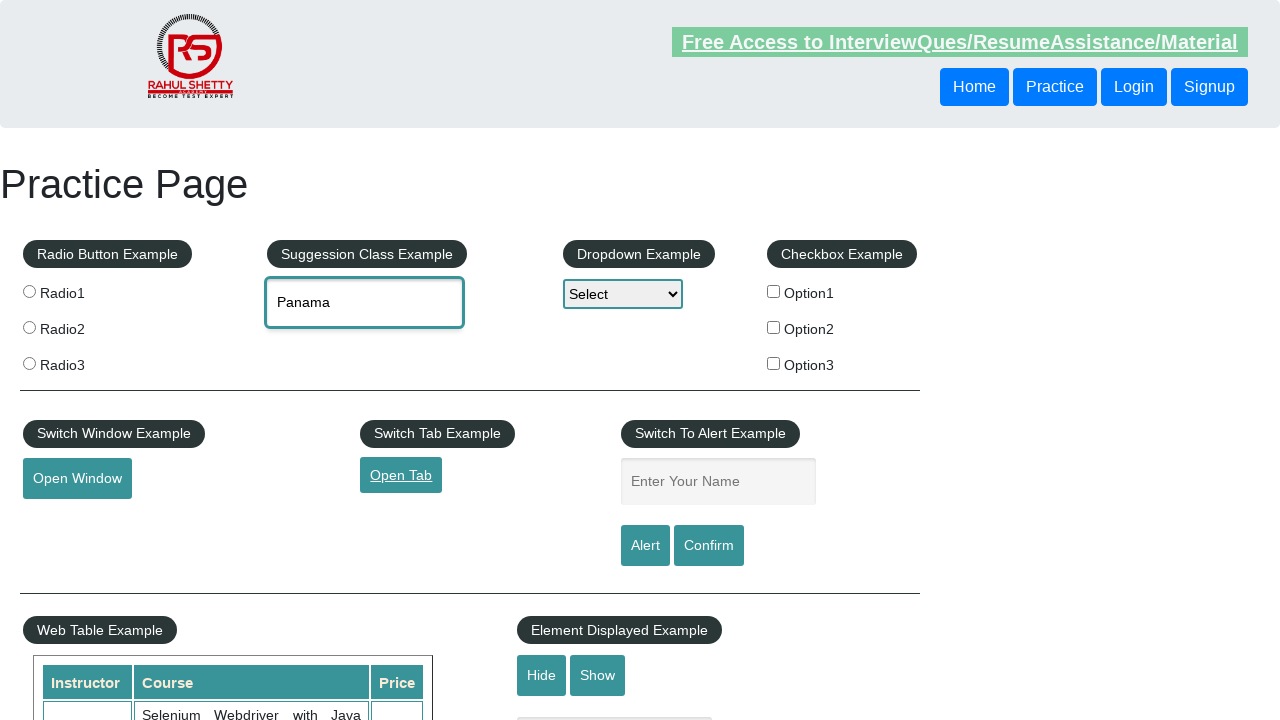

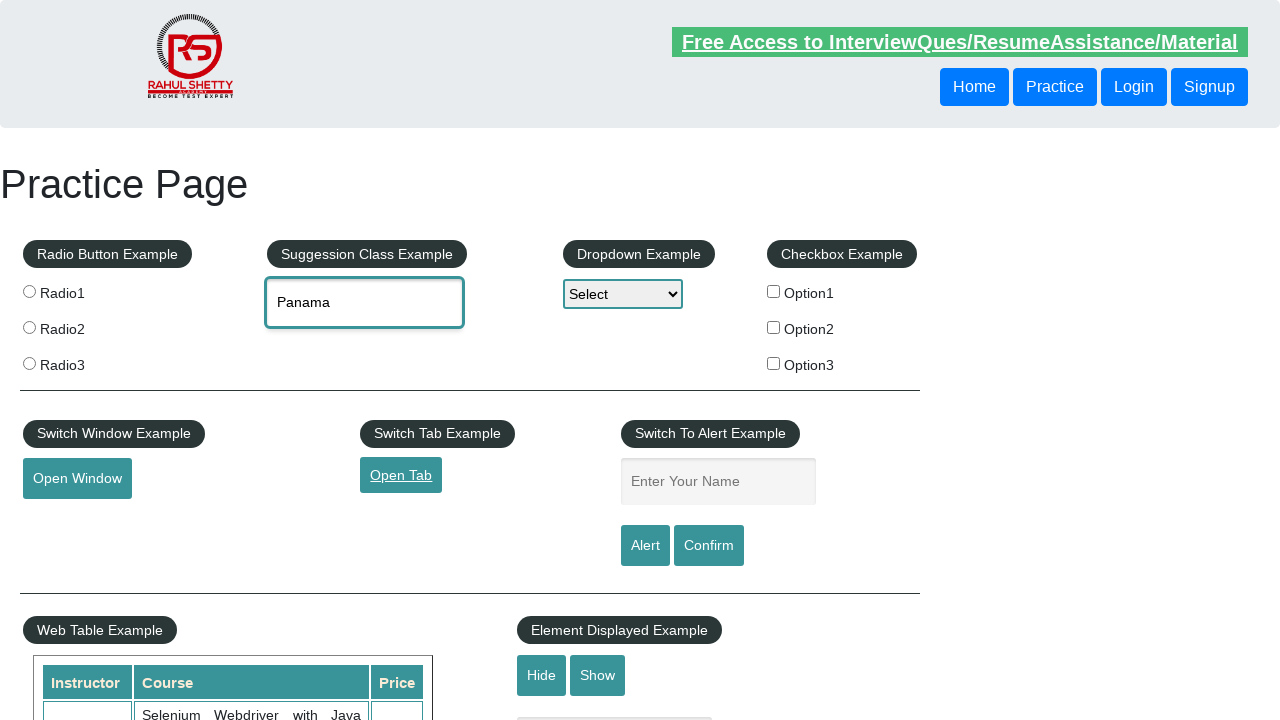